Tests table interaction by verifying table is displayed and clicking on a table row

Starting URL: https://selectorshub.com/xpath-practice-page/

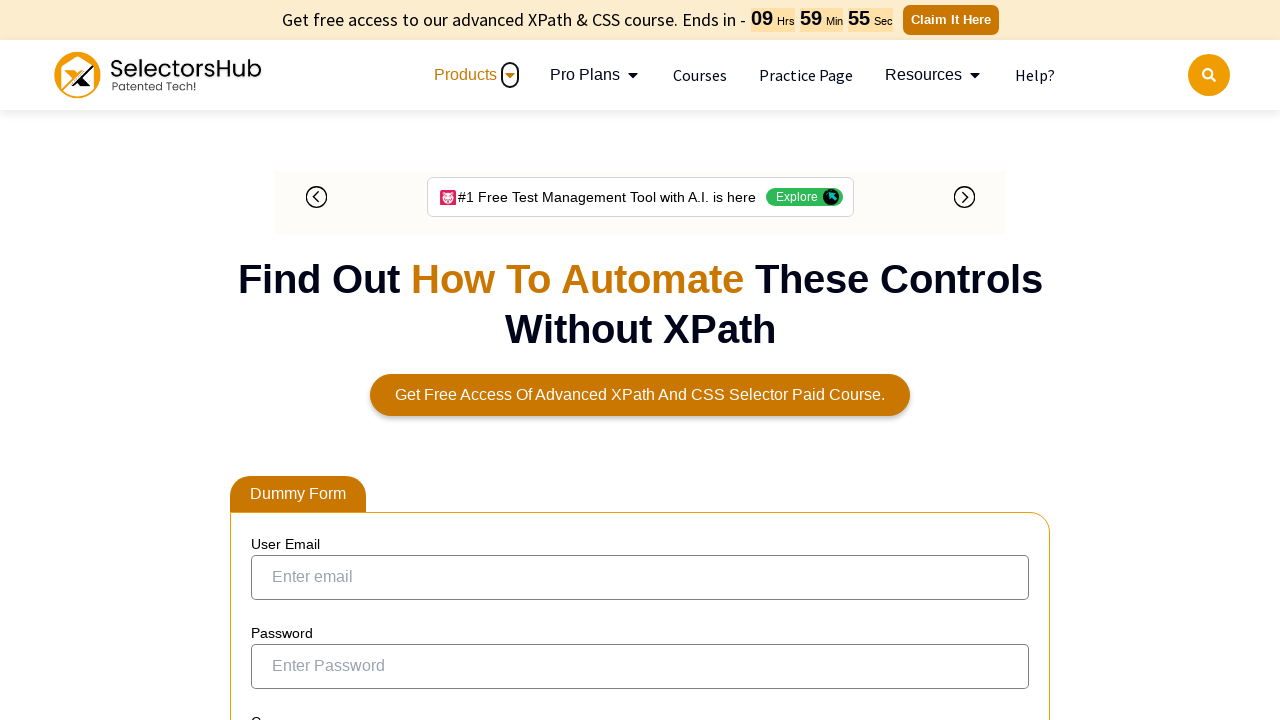

Waited for table#tablepress-1 to be displayed
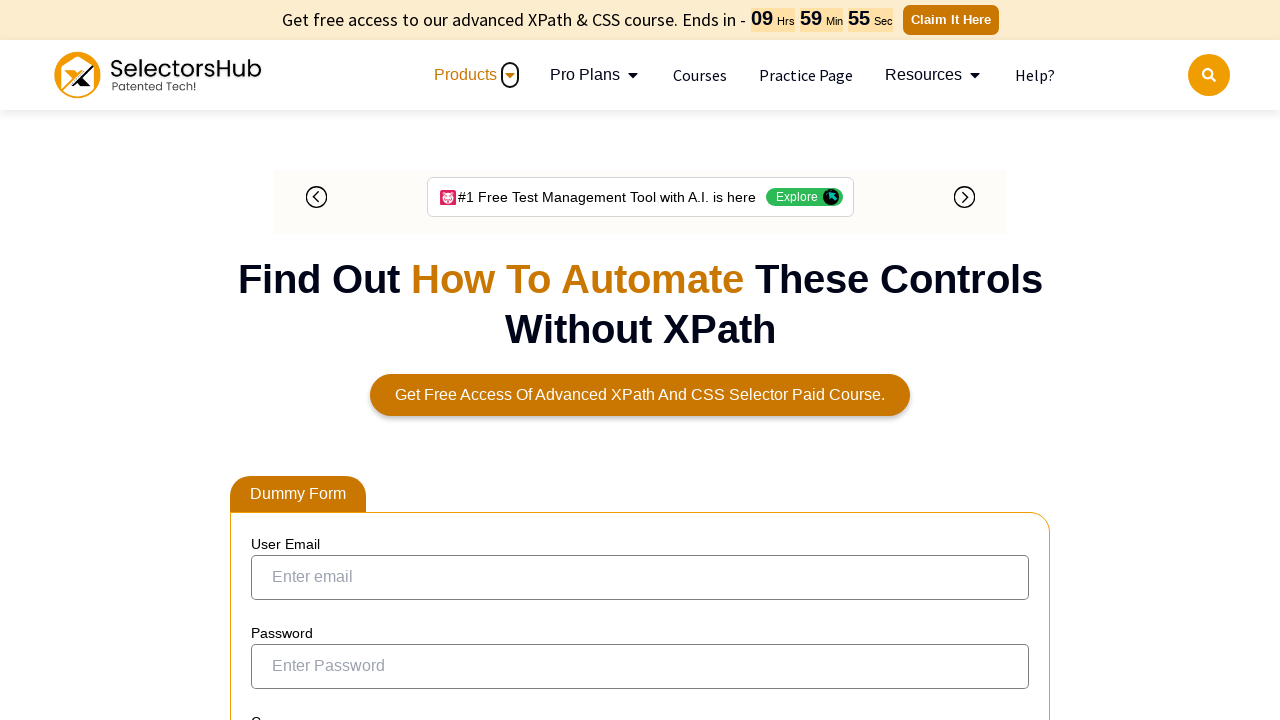

Clicked on first row of table#tablepress-1 at (640, 361) on table#tablepress-1 tbody tr:first-child
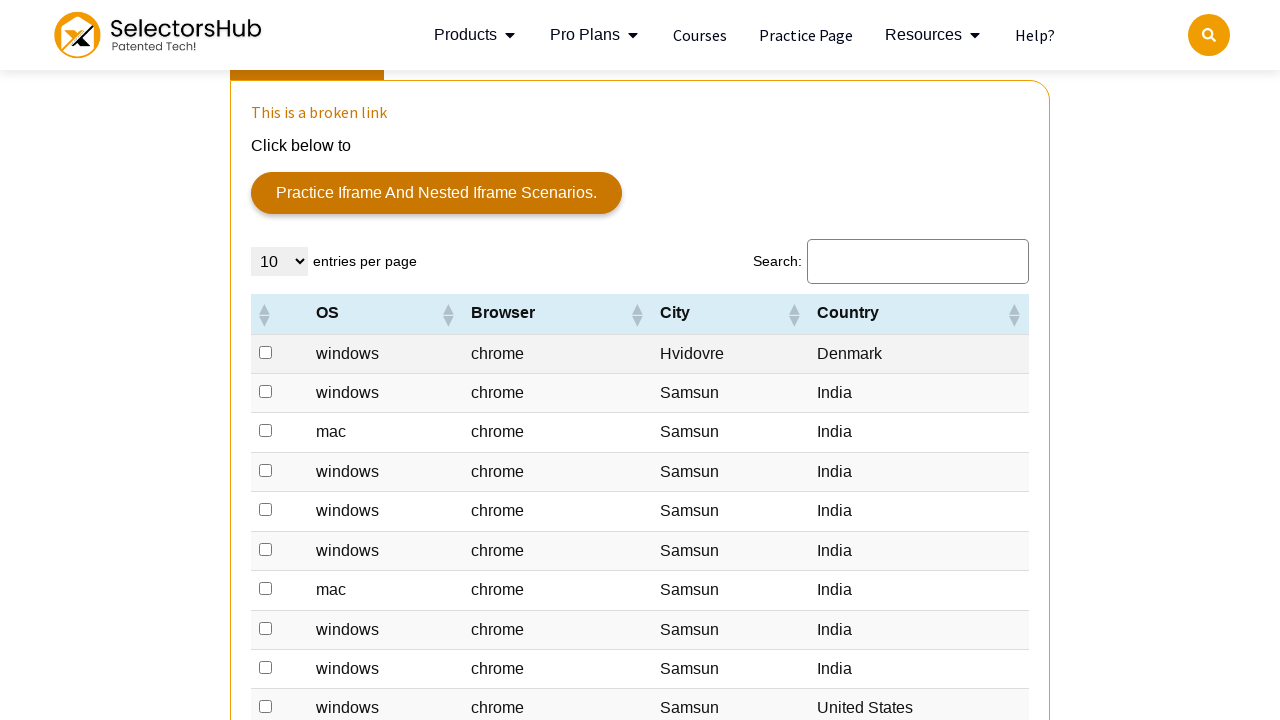

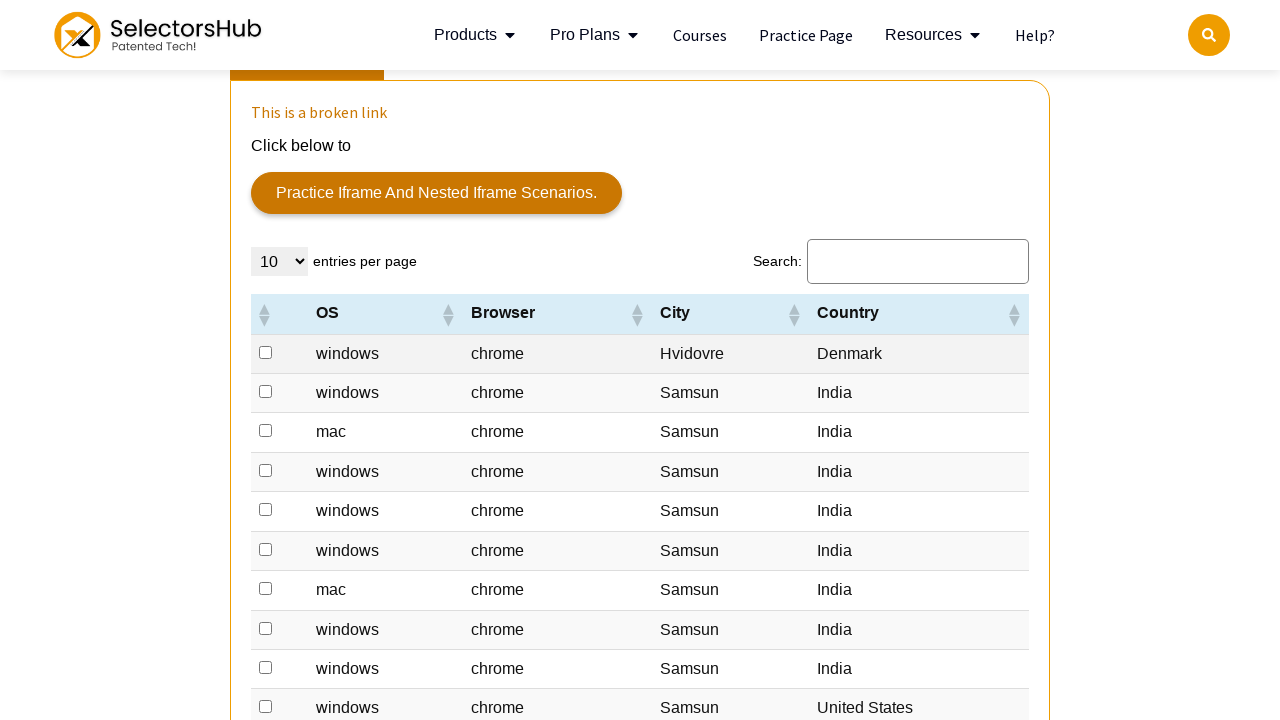